Opens a new tab by clicking a link, switches to it, and clicks a button on the new page

Starting URL: https://rahulshettyacademy.com/AutomationPractice/

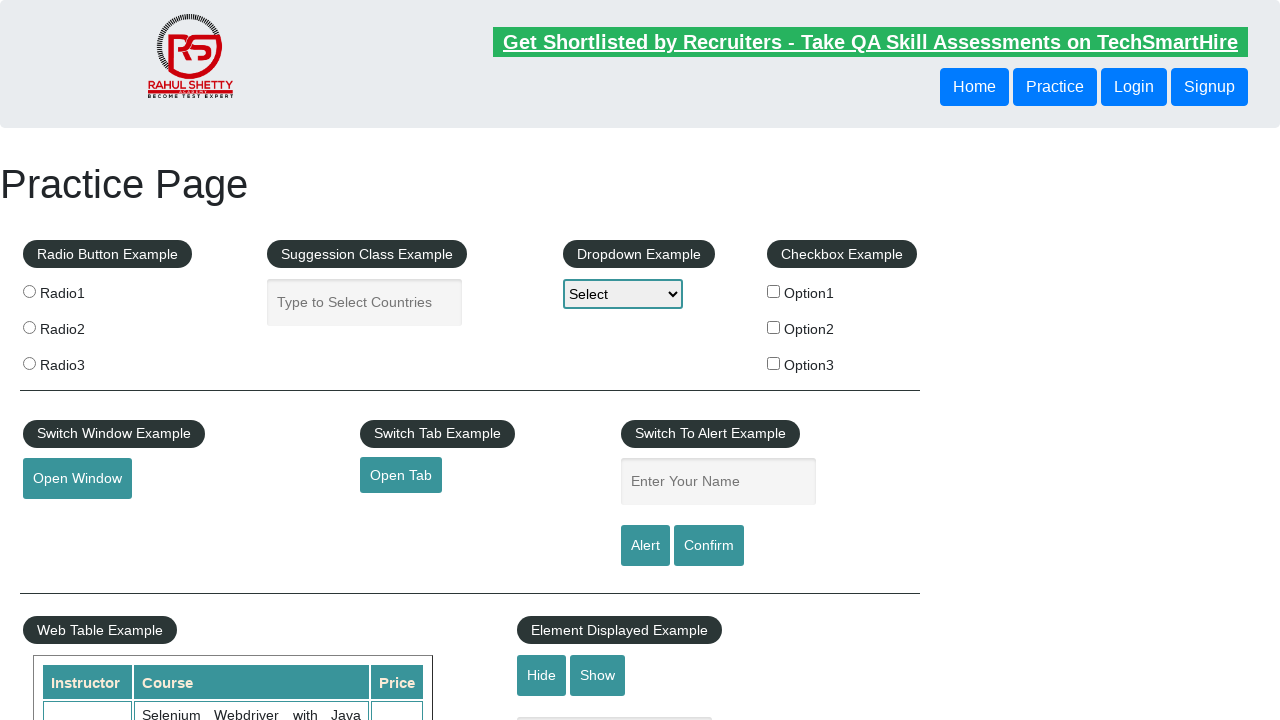

Clicked link to open new tab at (401, 475) on #opentab
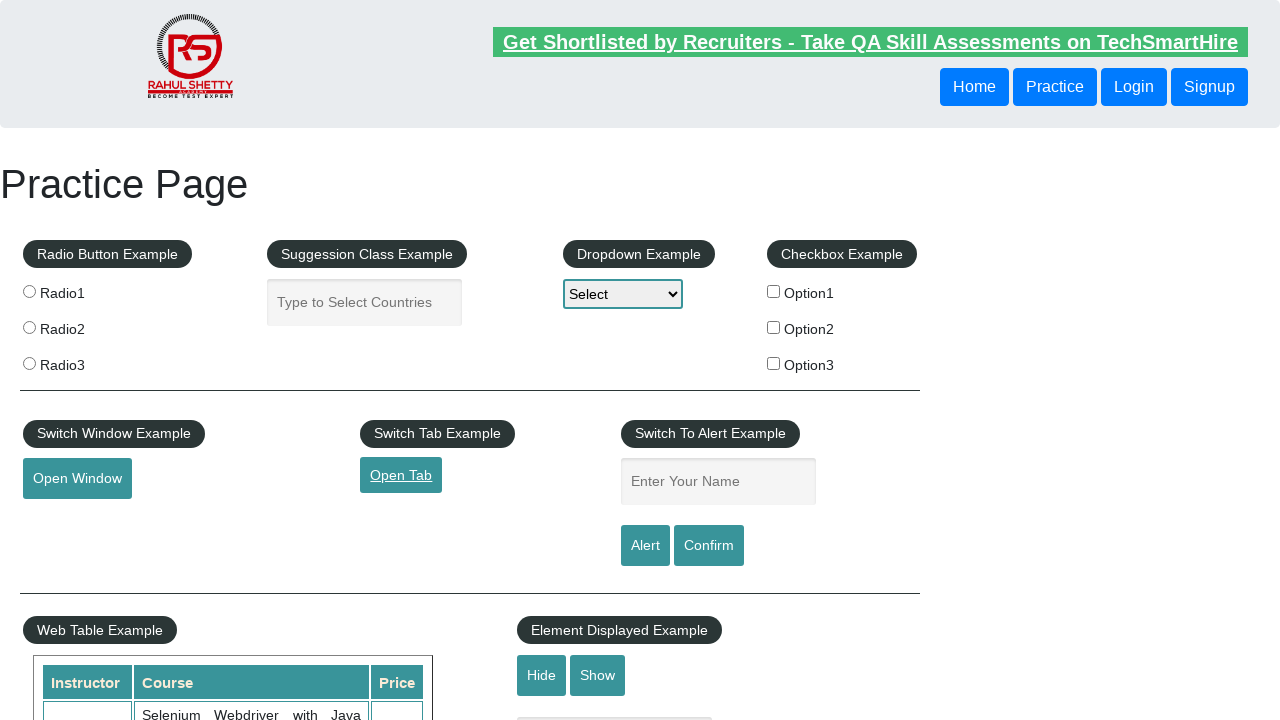

New tab opened and page object obtained
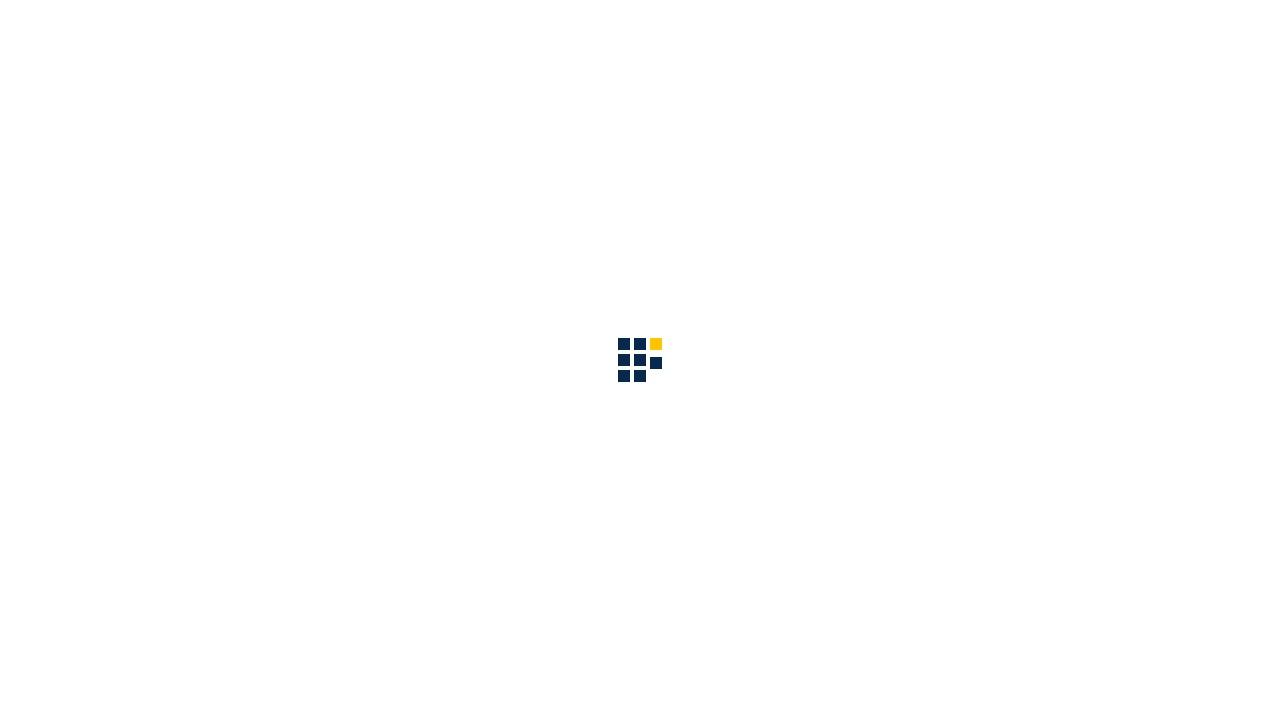

New page fully loaded
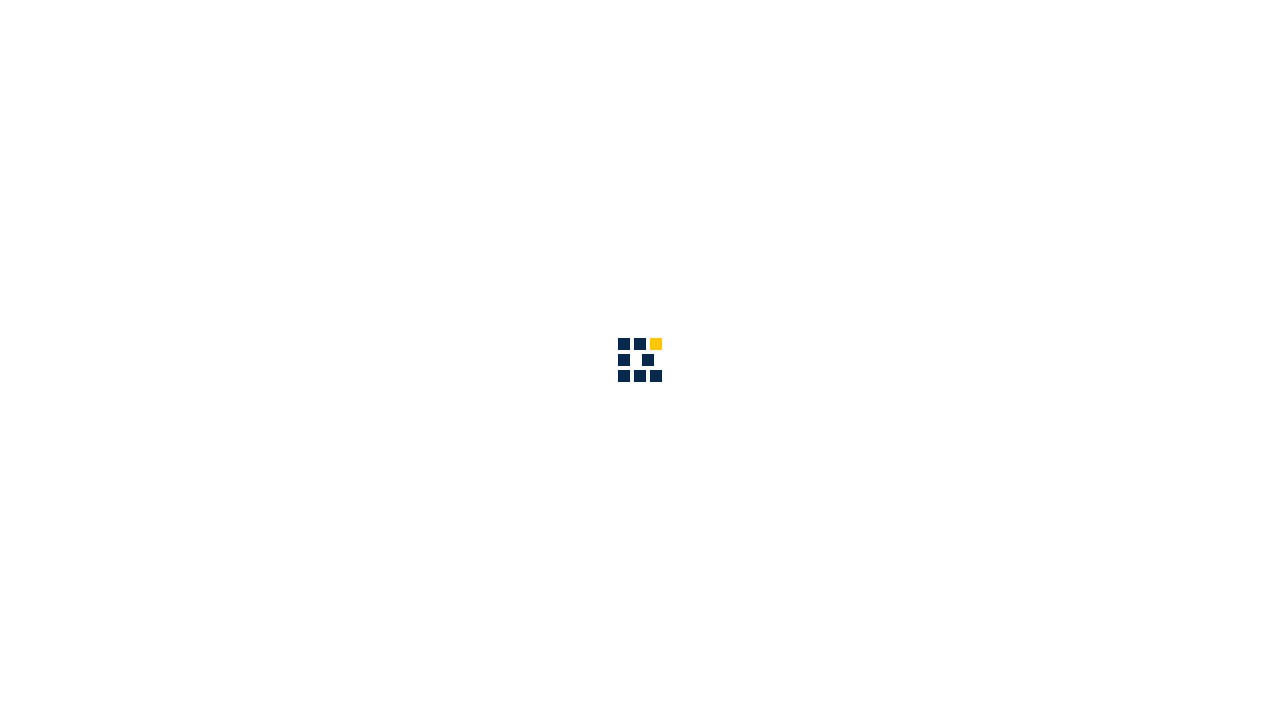

Clicked button on new page at (1092, 26) on div.button.float-left a
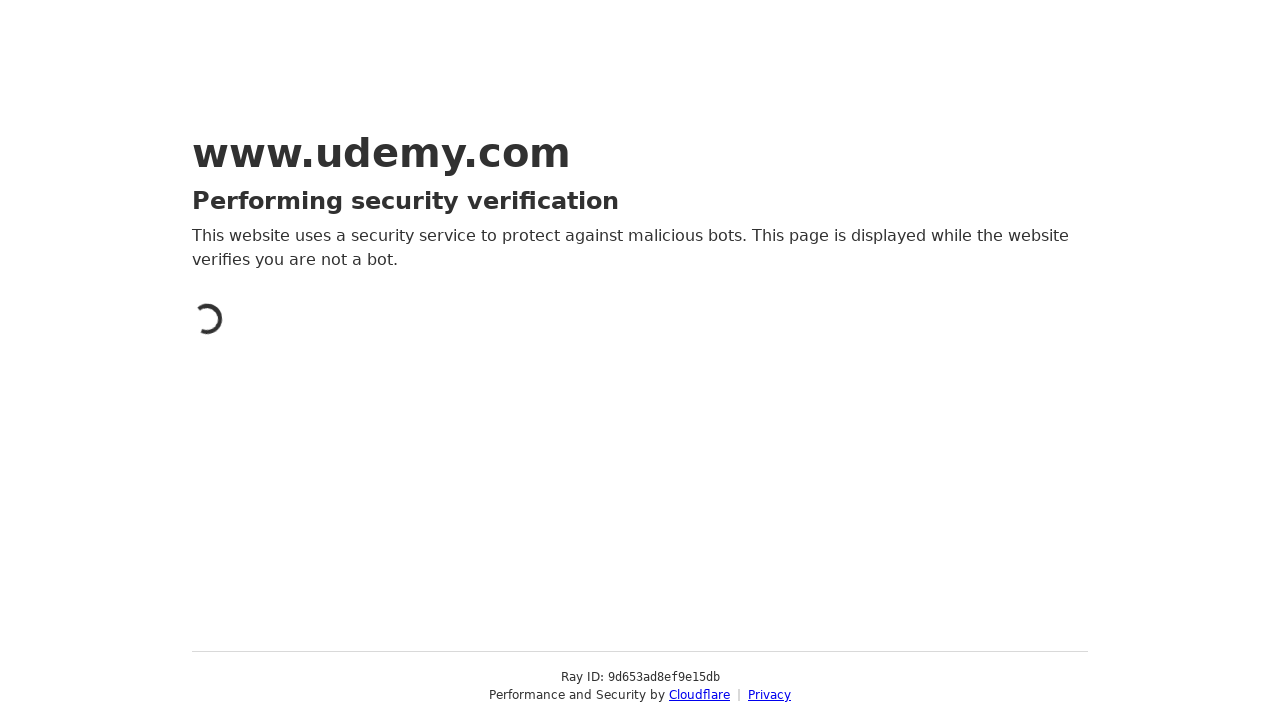

Scrolled down 500 pixels on new page
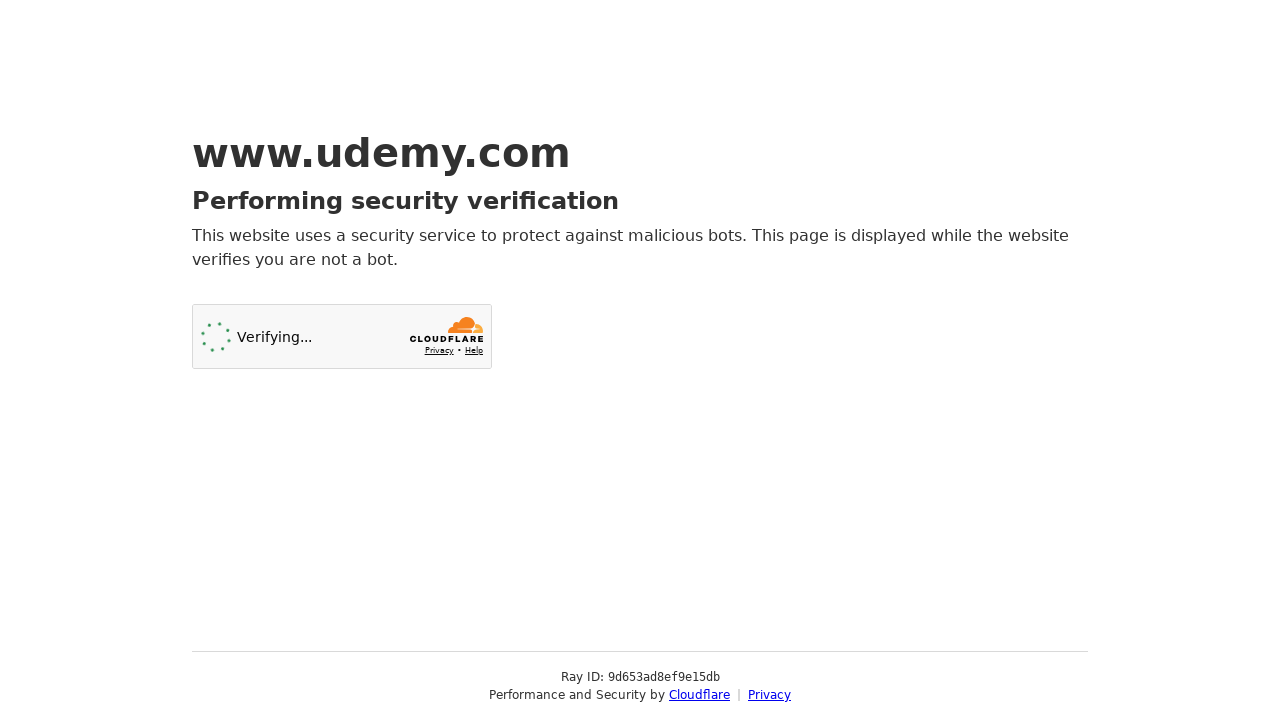

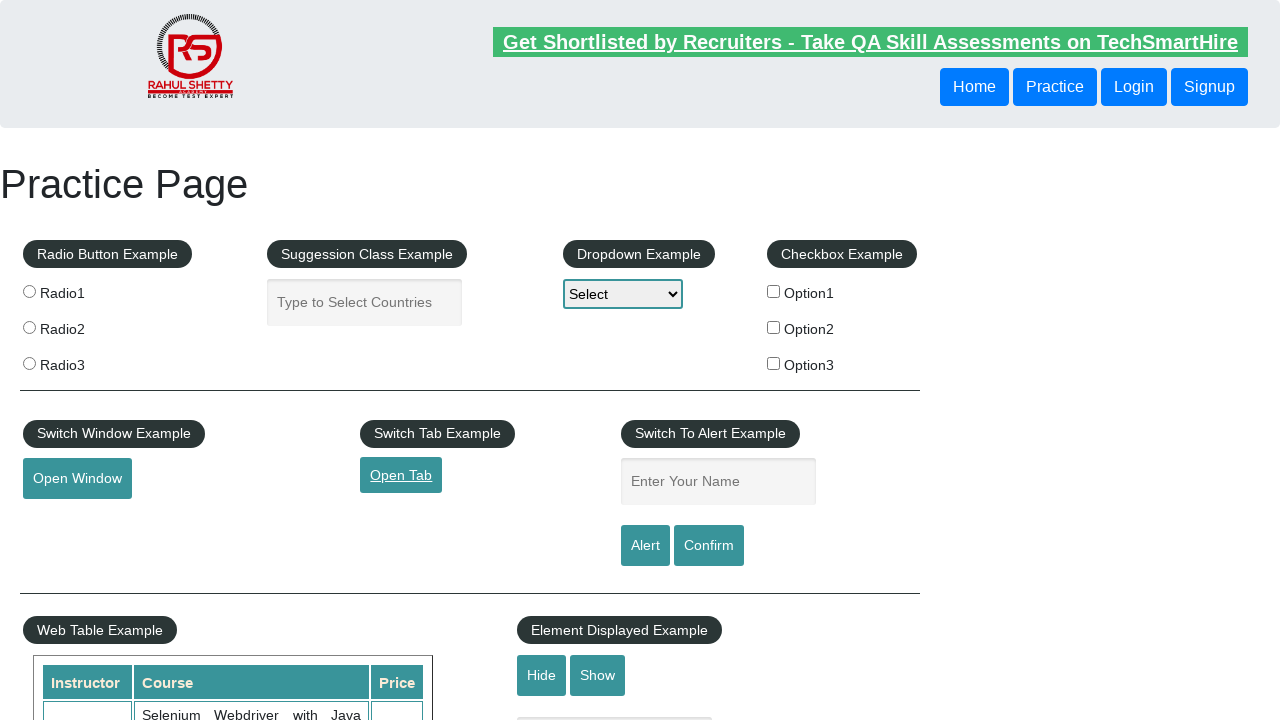